Tests radio button functionality by checking if the element is enabled, displayed, and selected, then clicks the radio button and verifies it becomes selected.

Starting URL: http://syntaxprojects.com/basic-radiobutton-demo.php

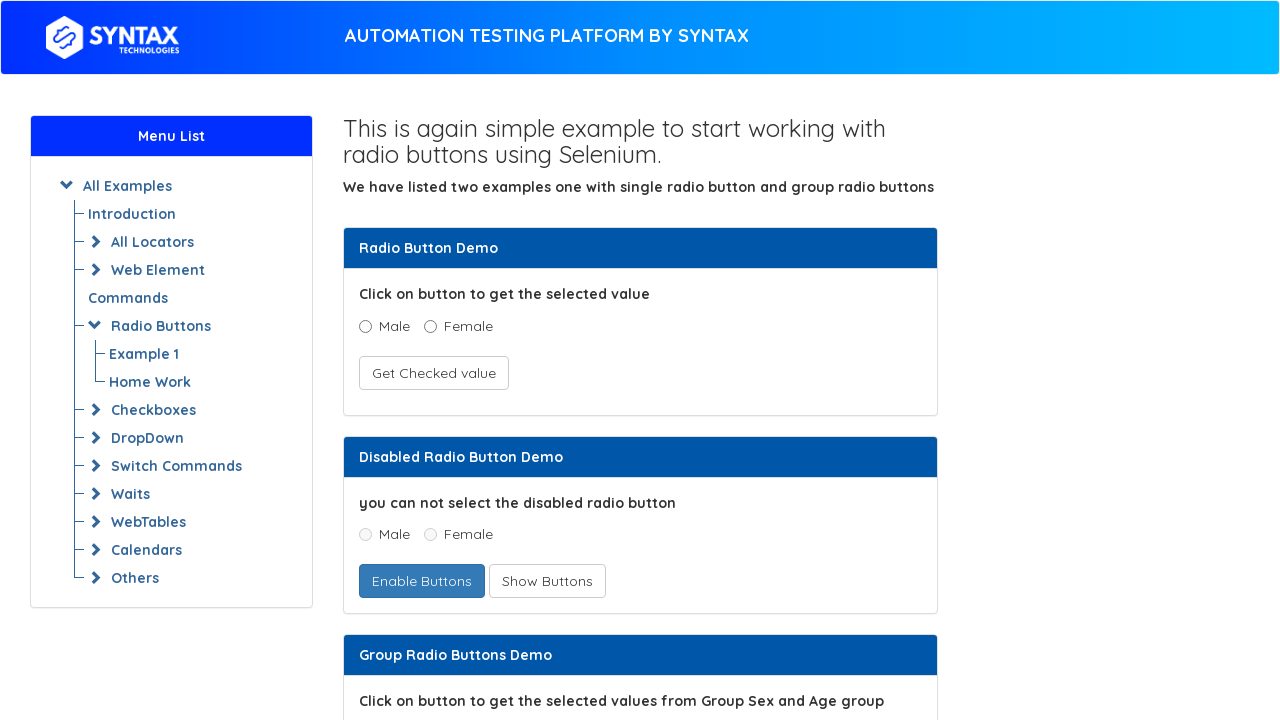

Located age radio button (5-15 age range)
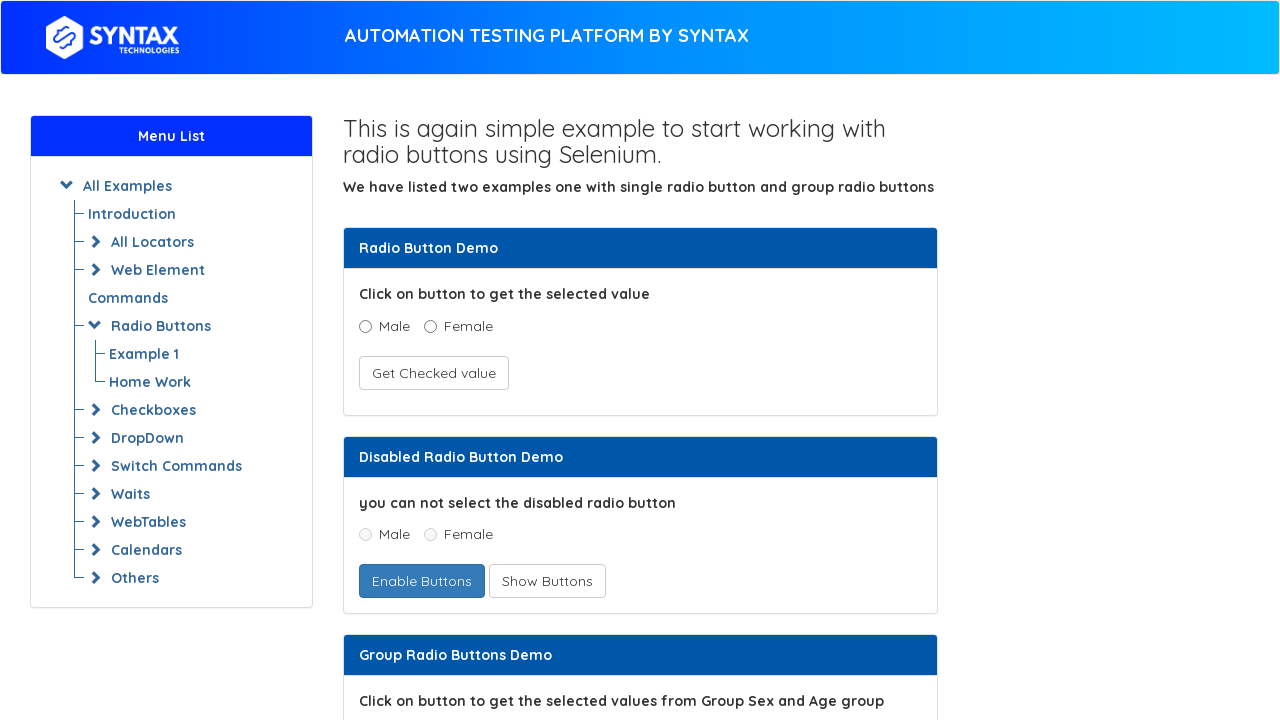

Radio button became visible
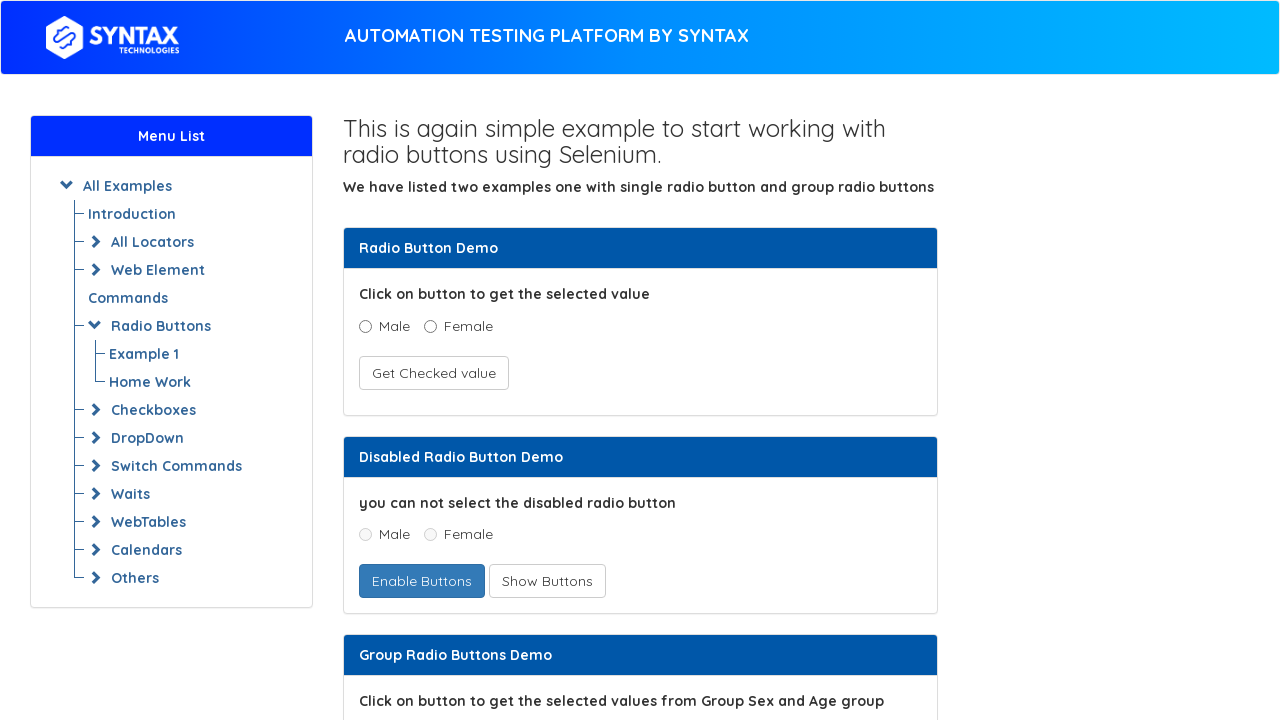

Checked if radio button is enabled: True
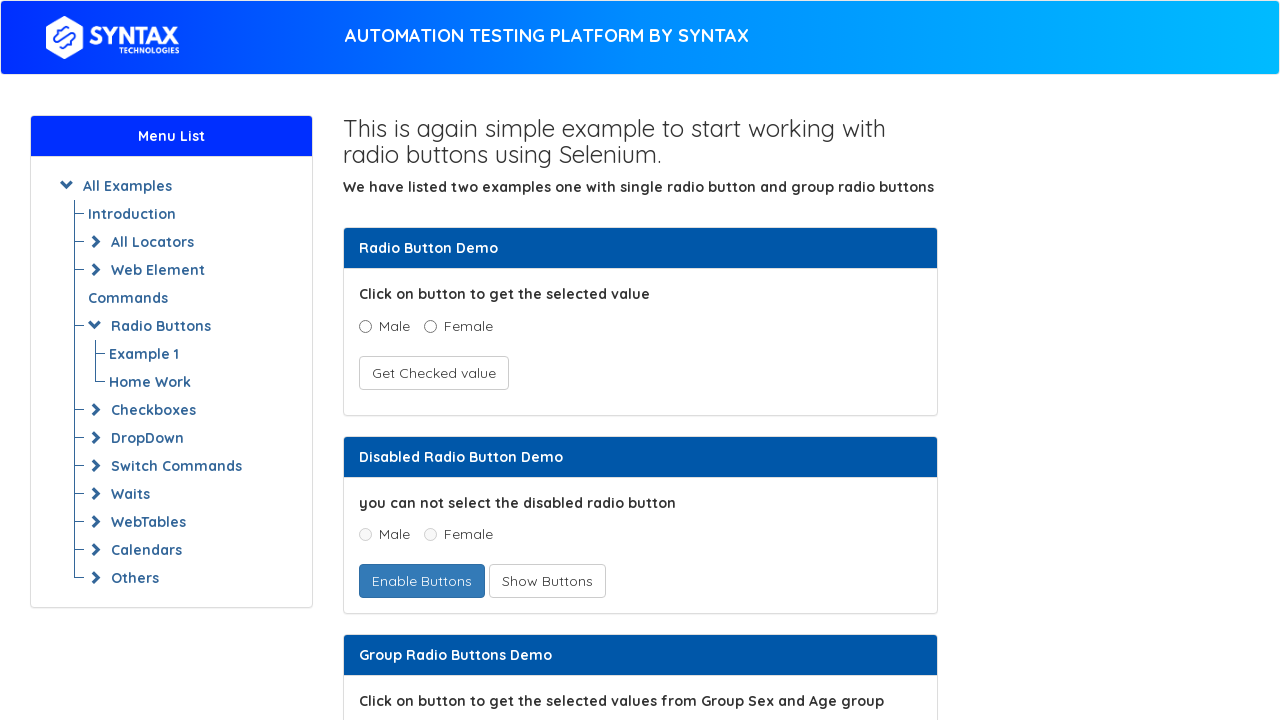

Checked if radio button is visible: True
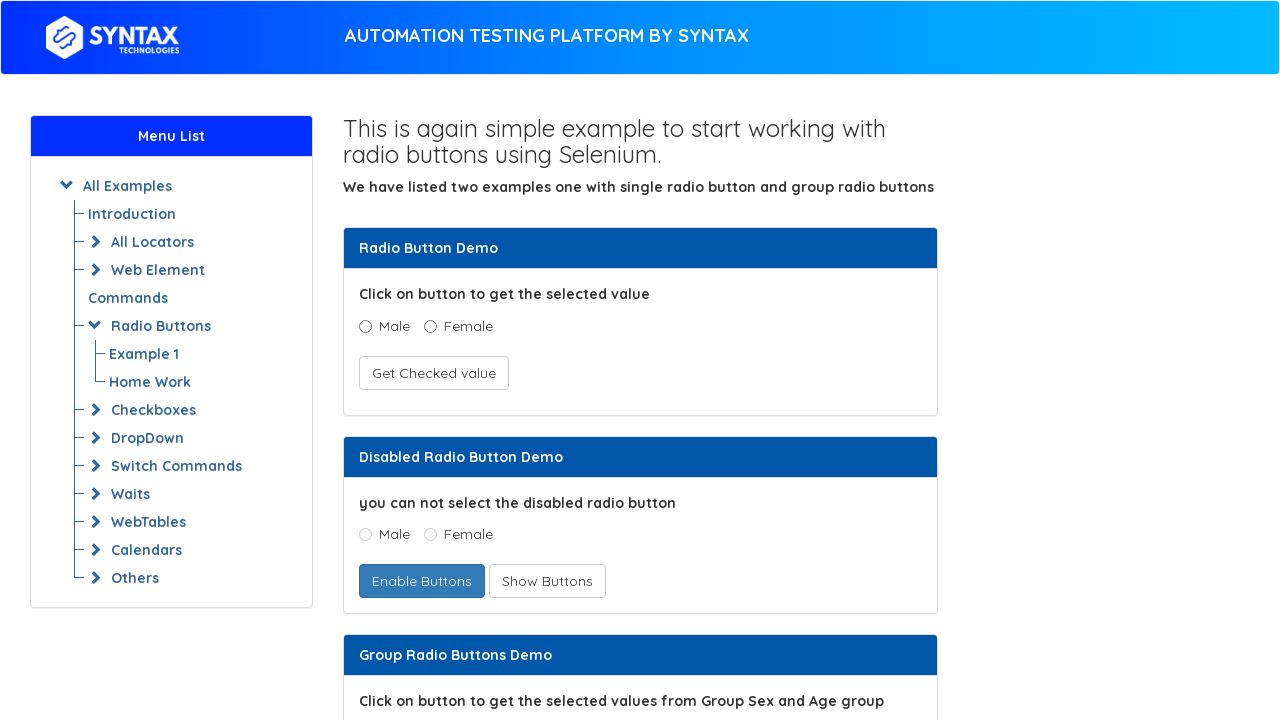

Checked selection state before clicking: False
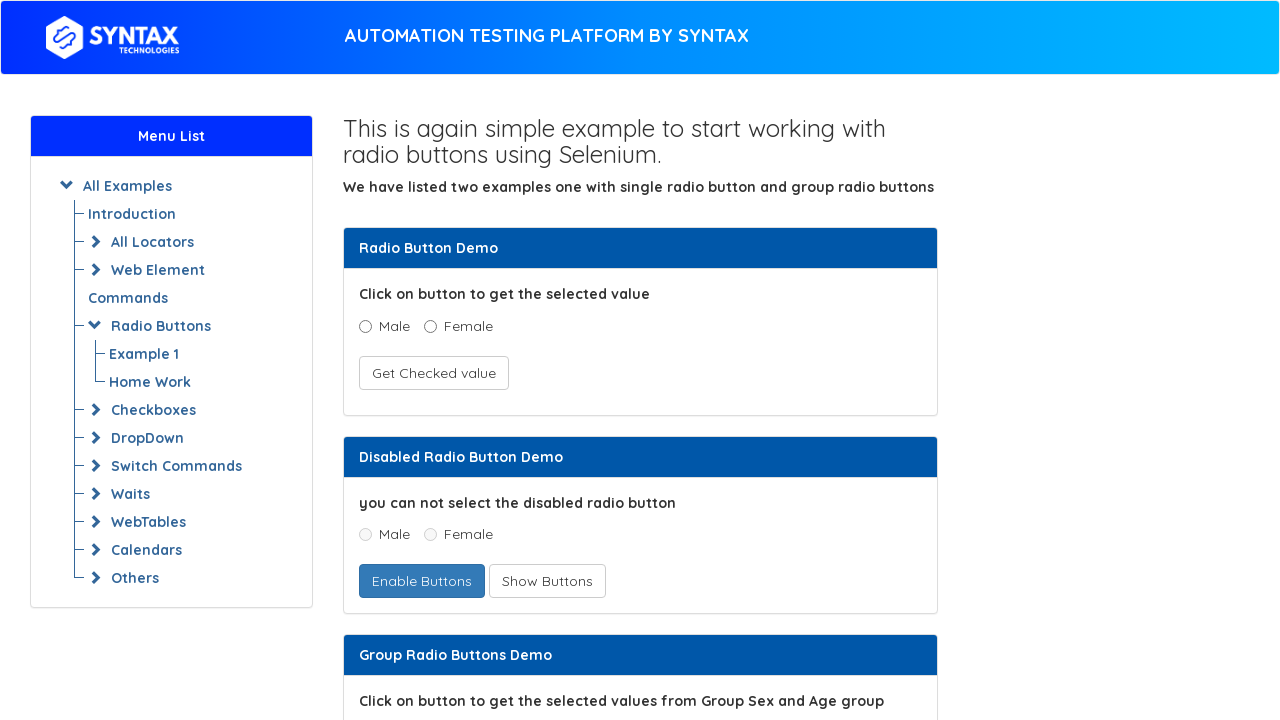

Clicked the age radio button (5-15 age range) at (438, 360) on input[value='5 - 15']
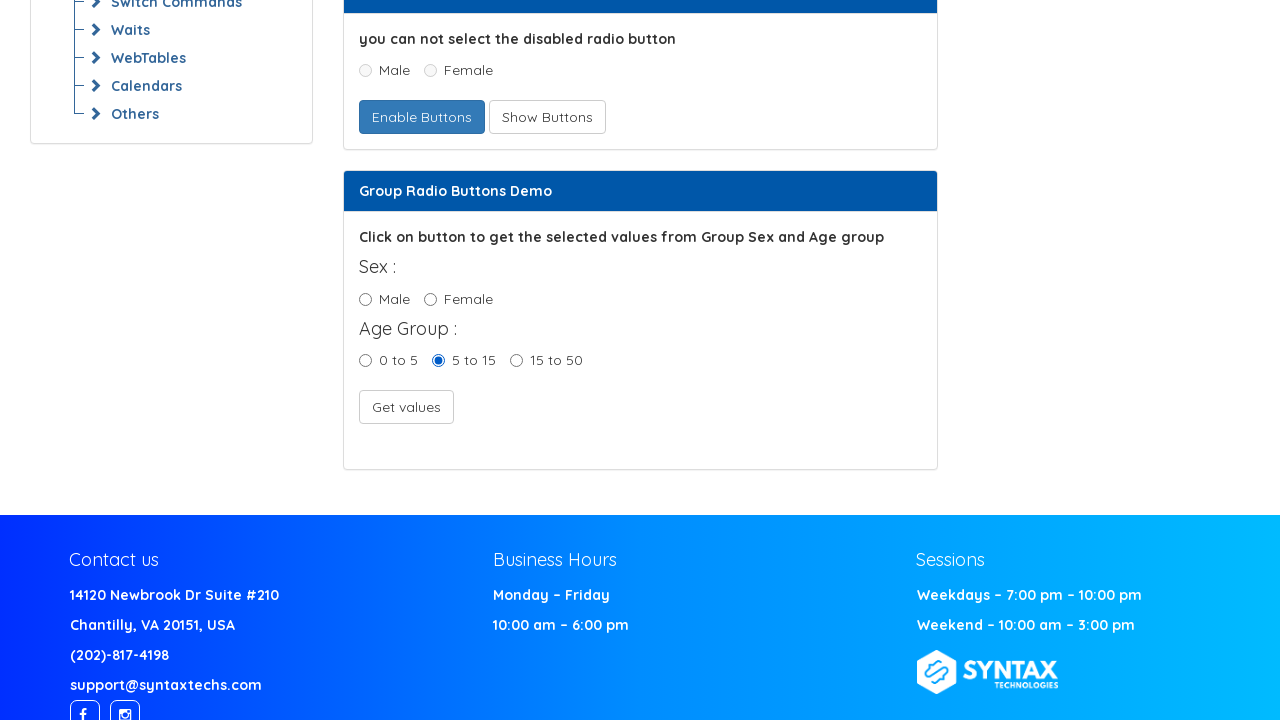

Checked selection state after clicking: True
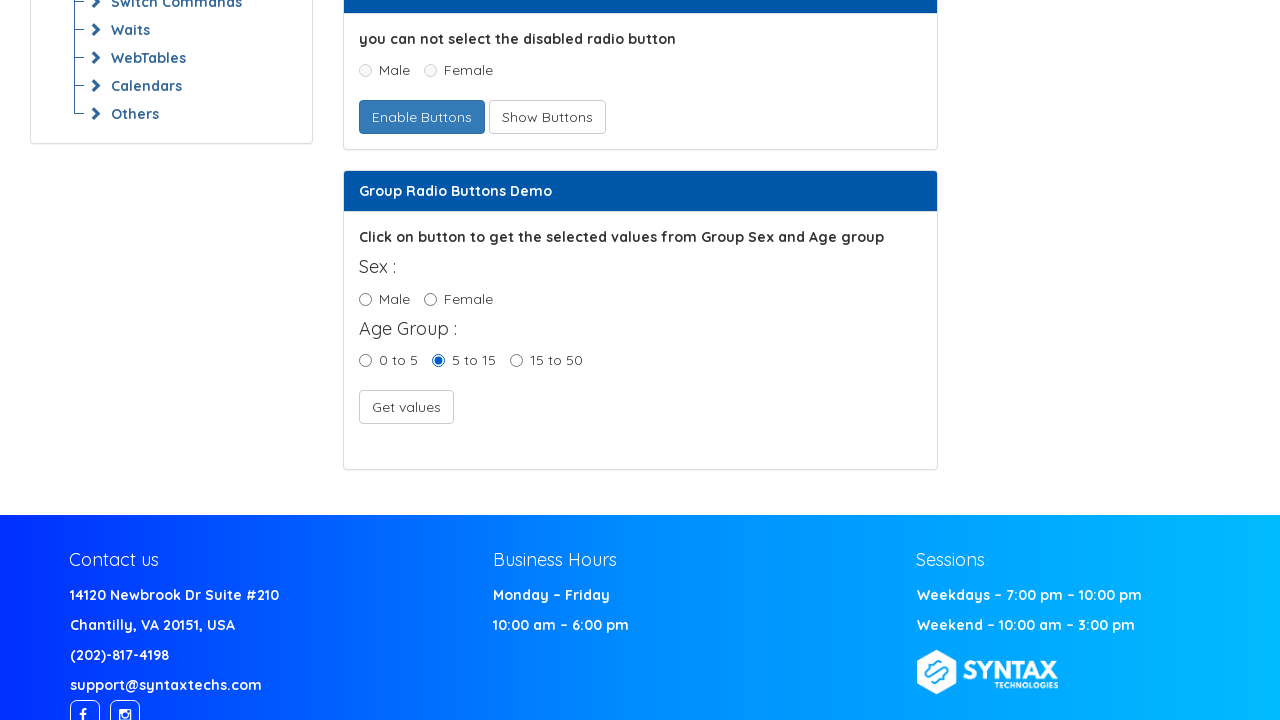

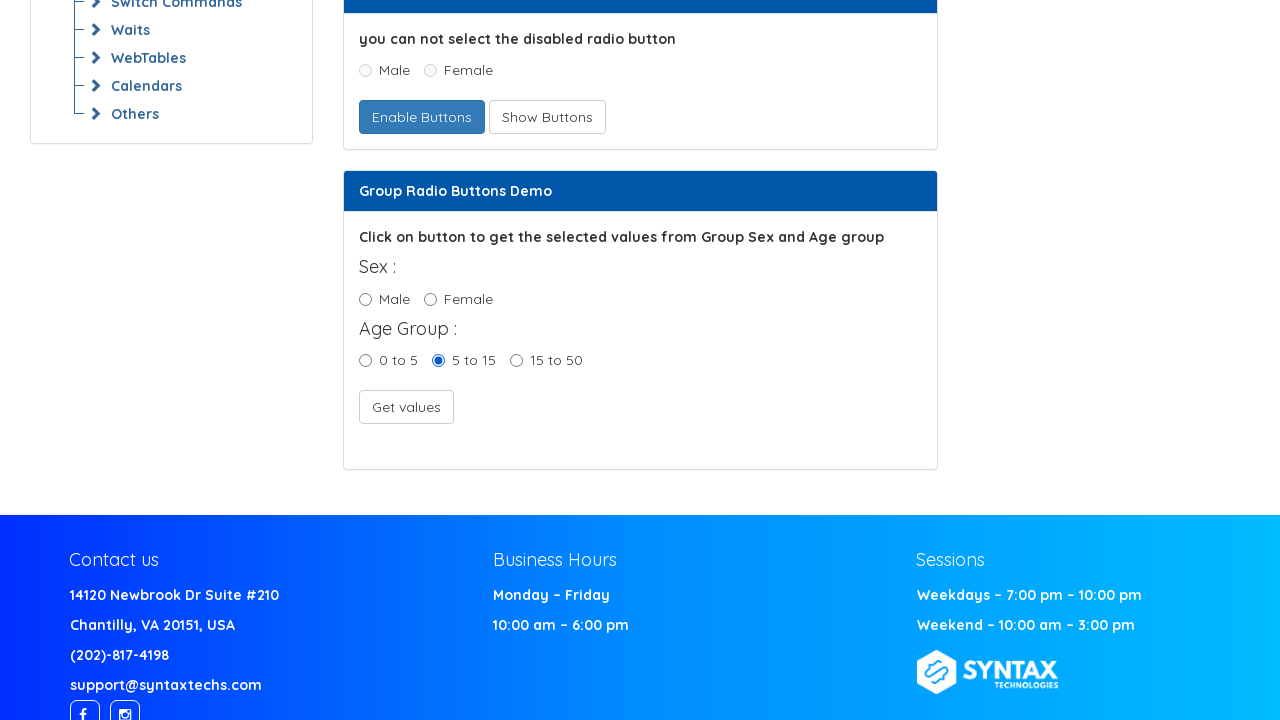